Tests opting out of A/B tests by adding an opt-out cookie before visiting the A/B test page, then navigating and verifying the opt-out status.

Starting URL: http://the-internet.herokuapp.com

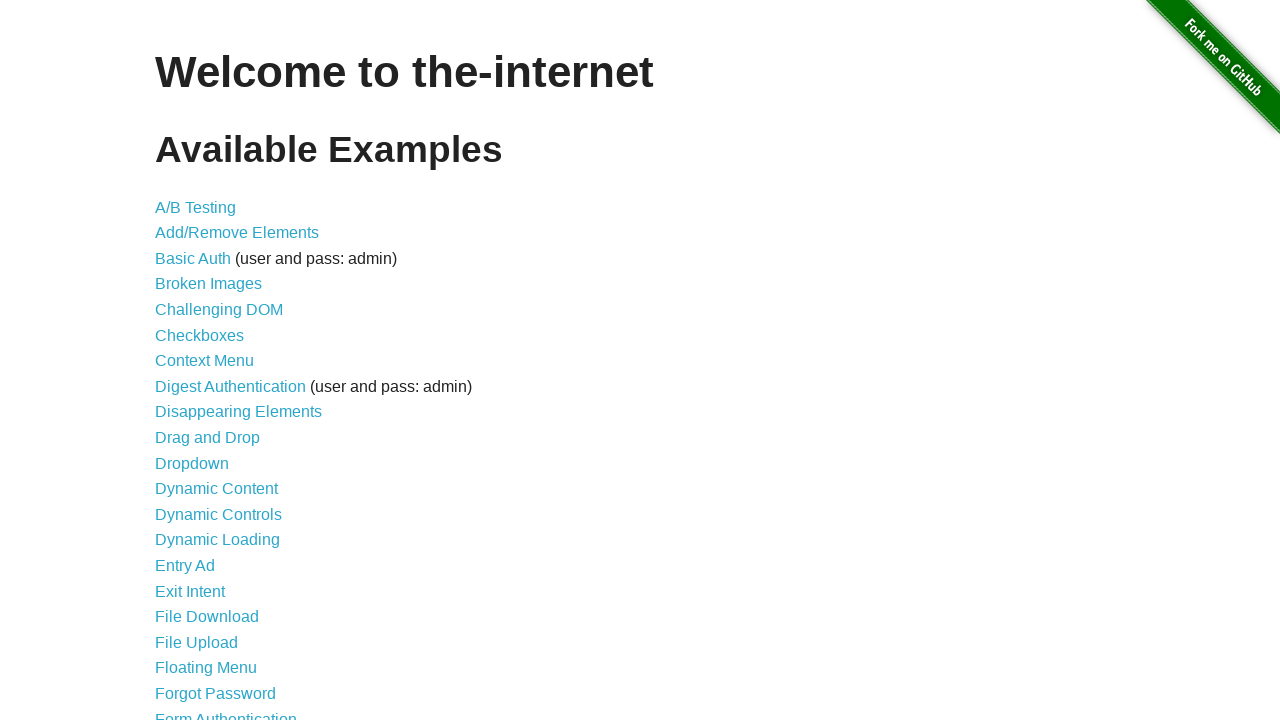

Added optimizelyOptOut cookie to opt out of A/B tests
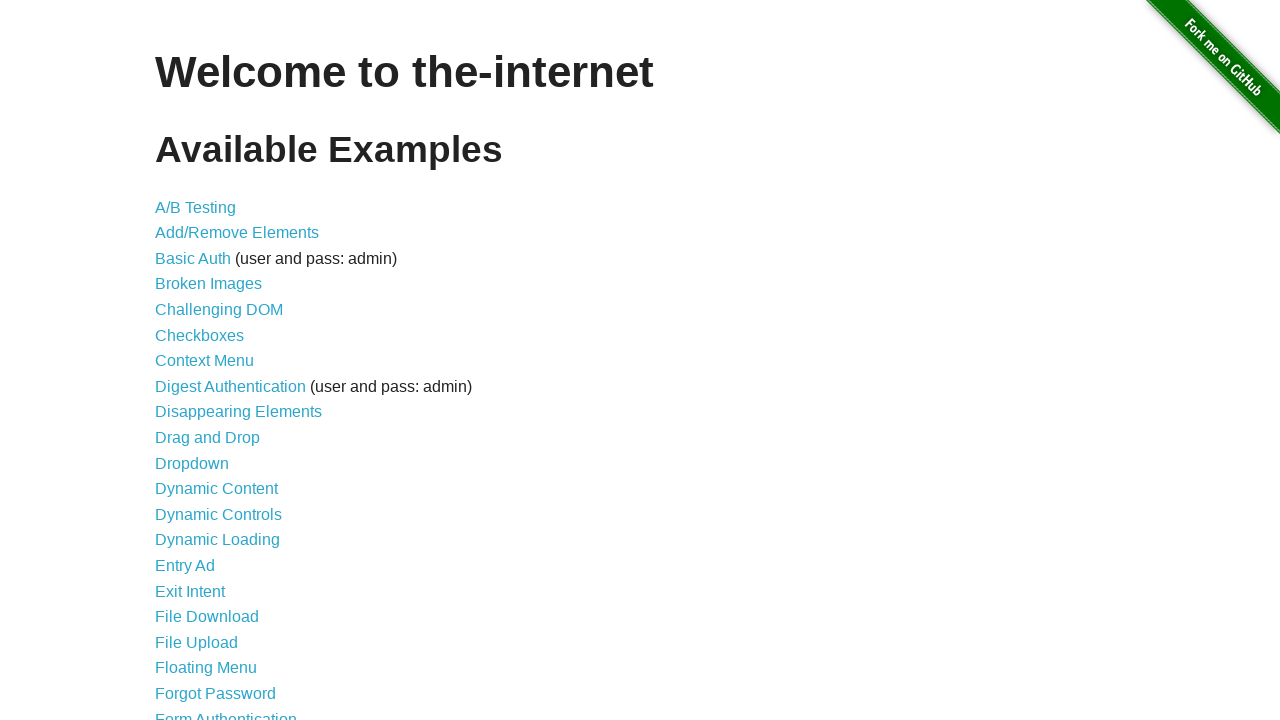

Navigated to A/B test page
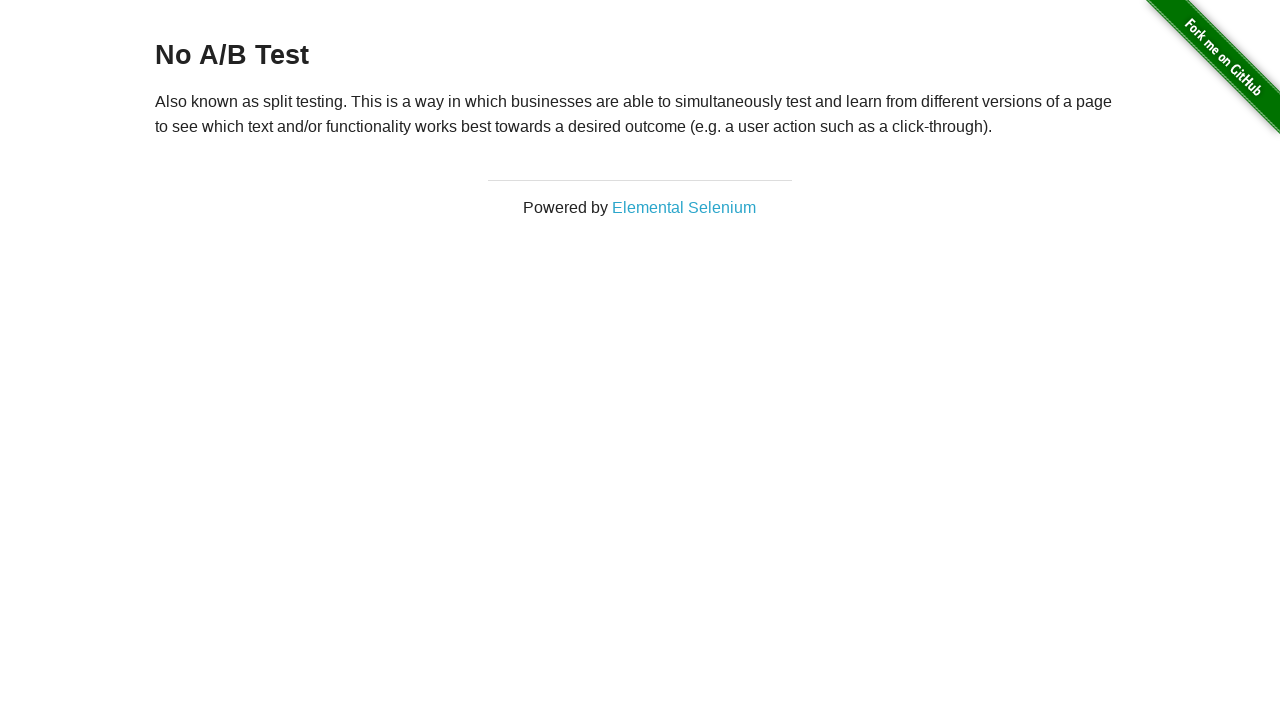

Retrieved heading text from A/B test page
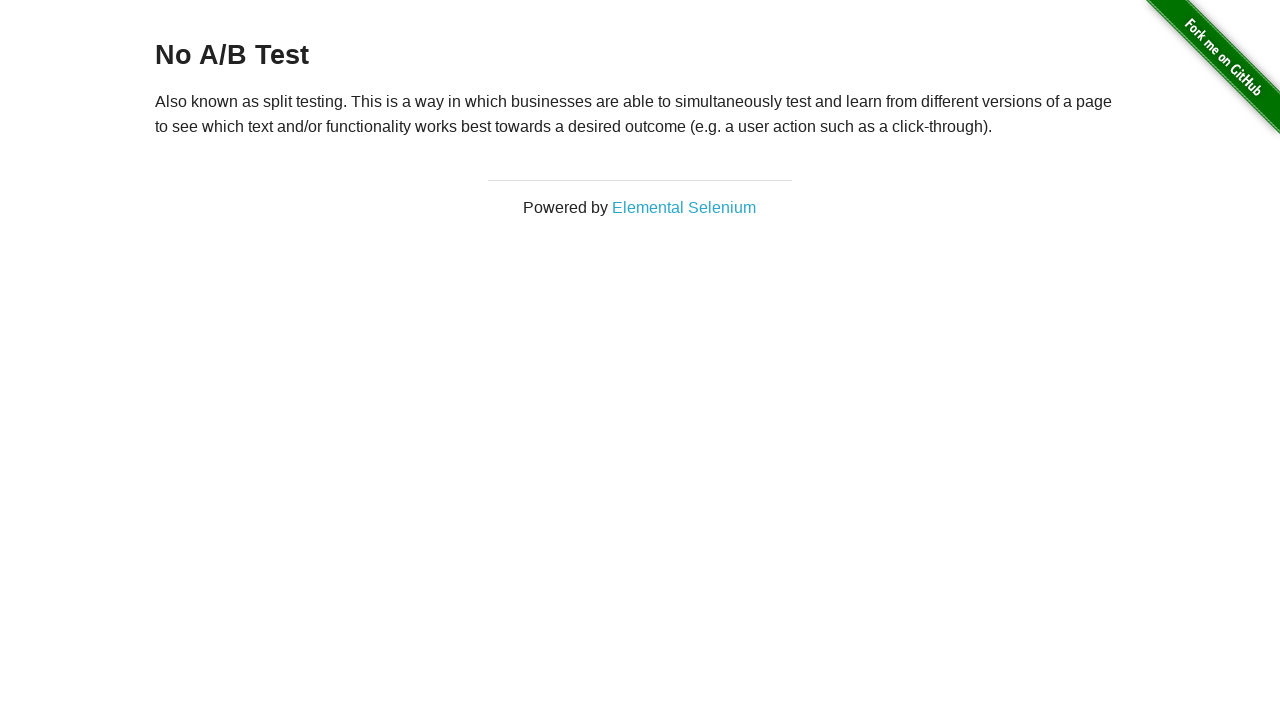

Verified heading displays 'No A/B Test' confirming opt-out cookie is active
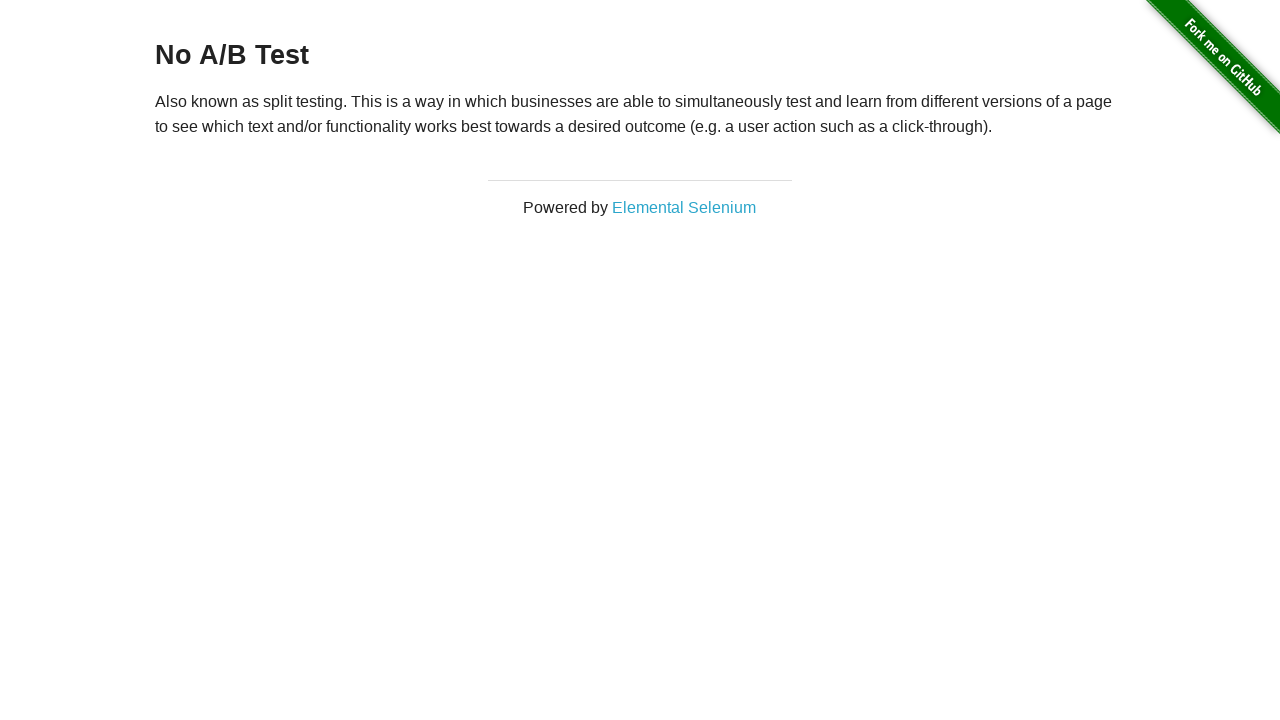

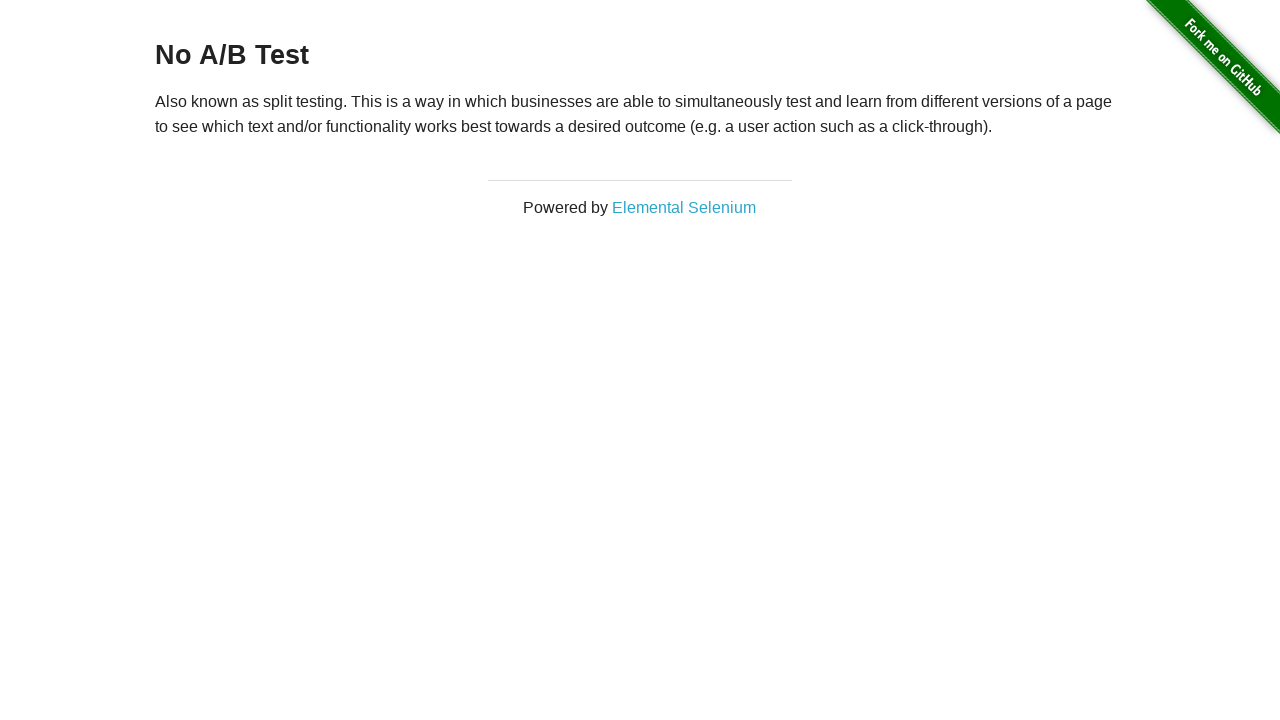